Tests a text box form by filling in user name, email, current address, and permanent address fields, then submitting and verifying the output displays the entered values correctly.

Starting URL: https://demoqa.com/text-box

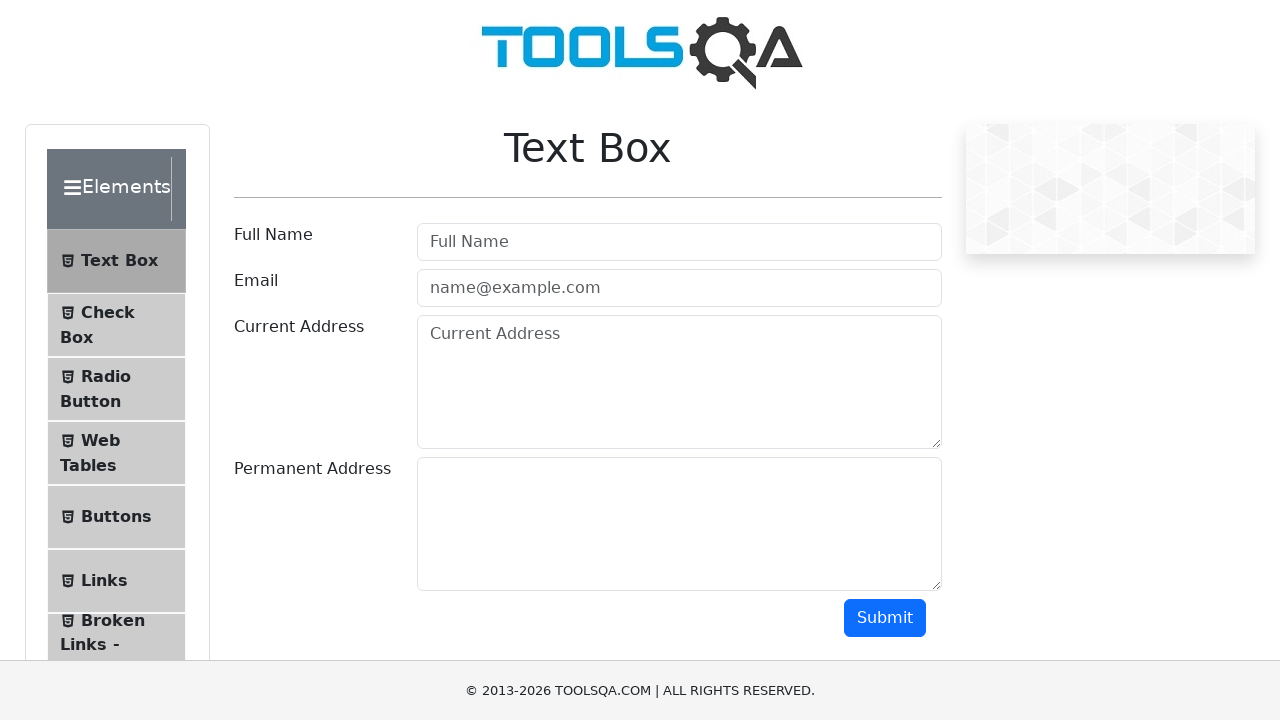

Filled user name field with 'TestUser987' on #userName
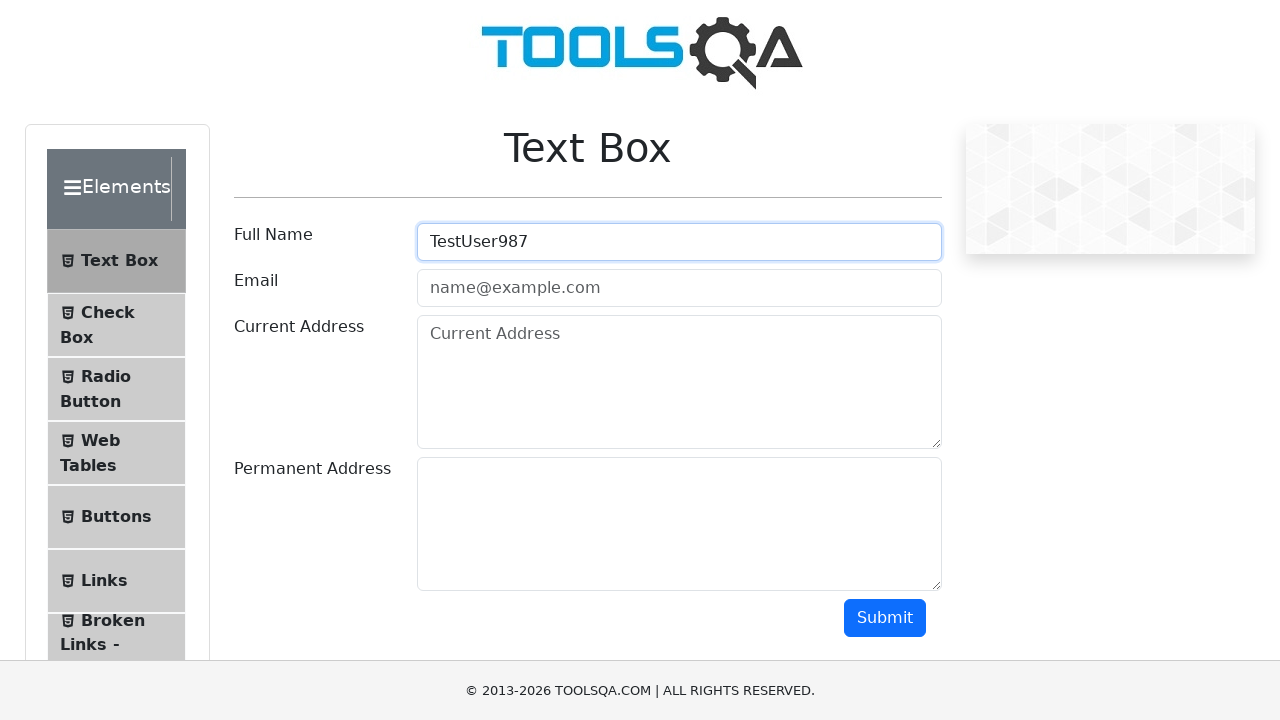

Filled email field with 'testuser987@example.com' on #userEmail
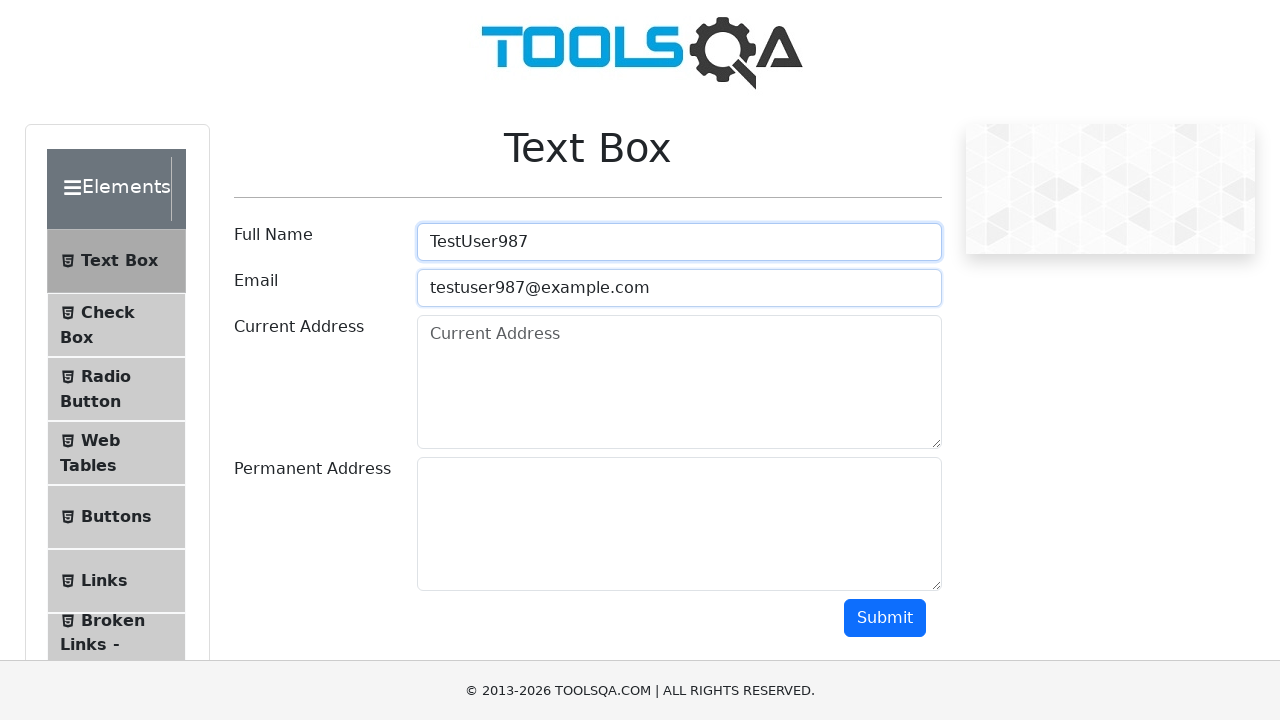

Filled current address field with '123 Main Street, Apt 4B' on #currentAddress
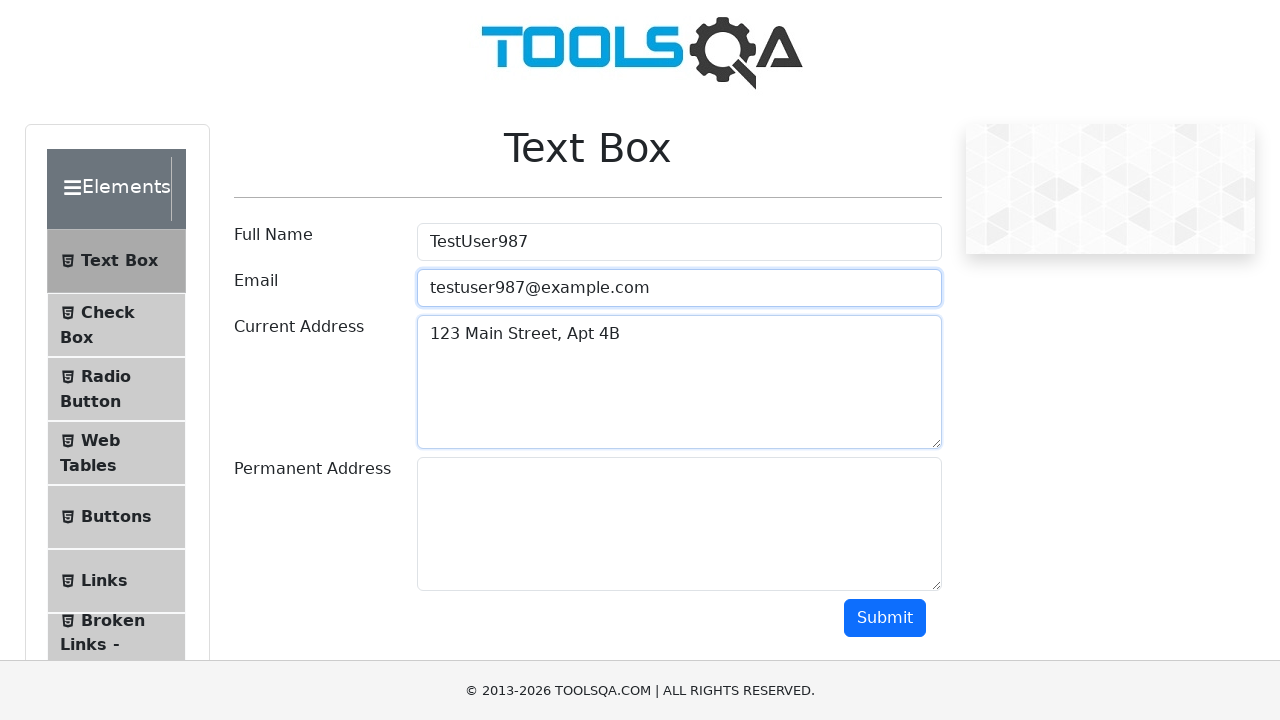

Filled permanent address field with '456 Oak Avenue, Suite 200' on #permanentAddress
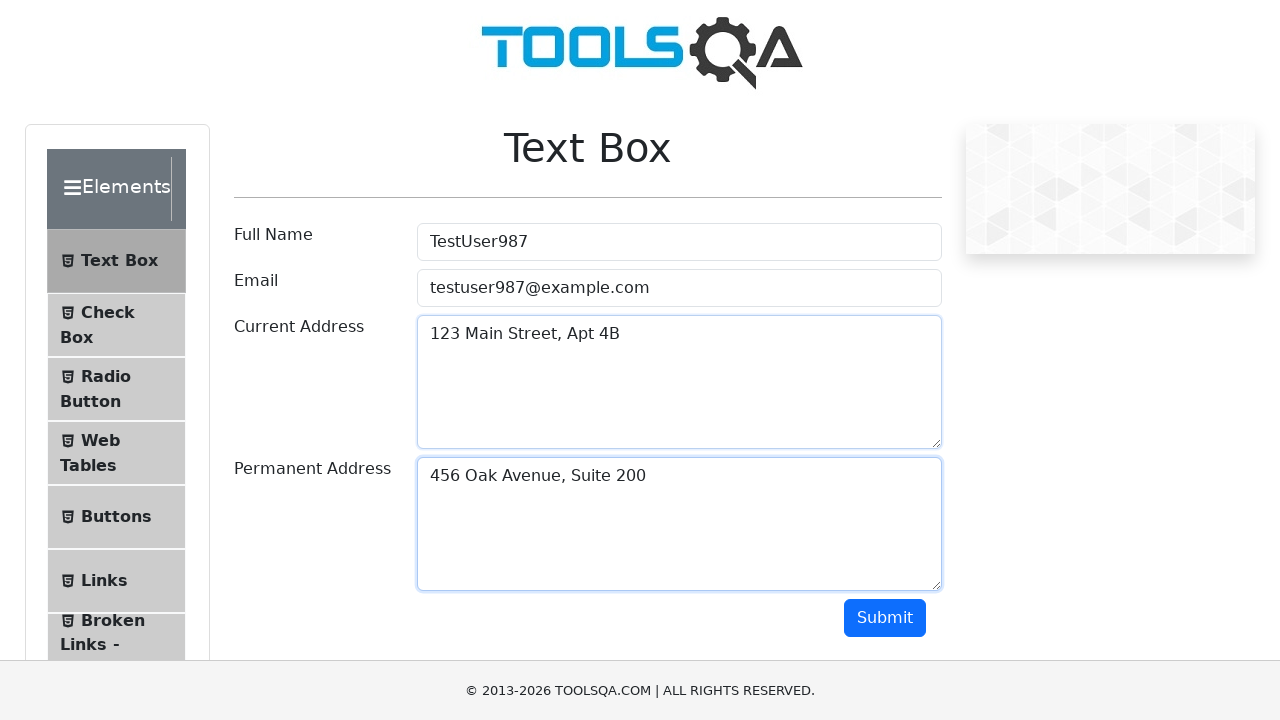

Clicked submit button to submit the form at (885, 618) on #submit
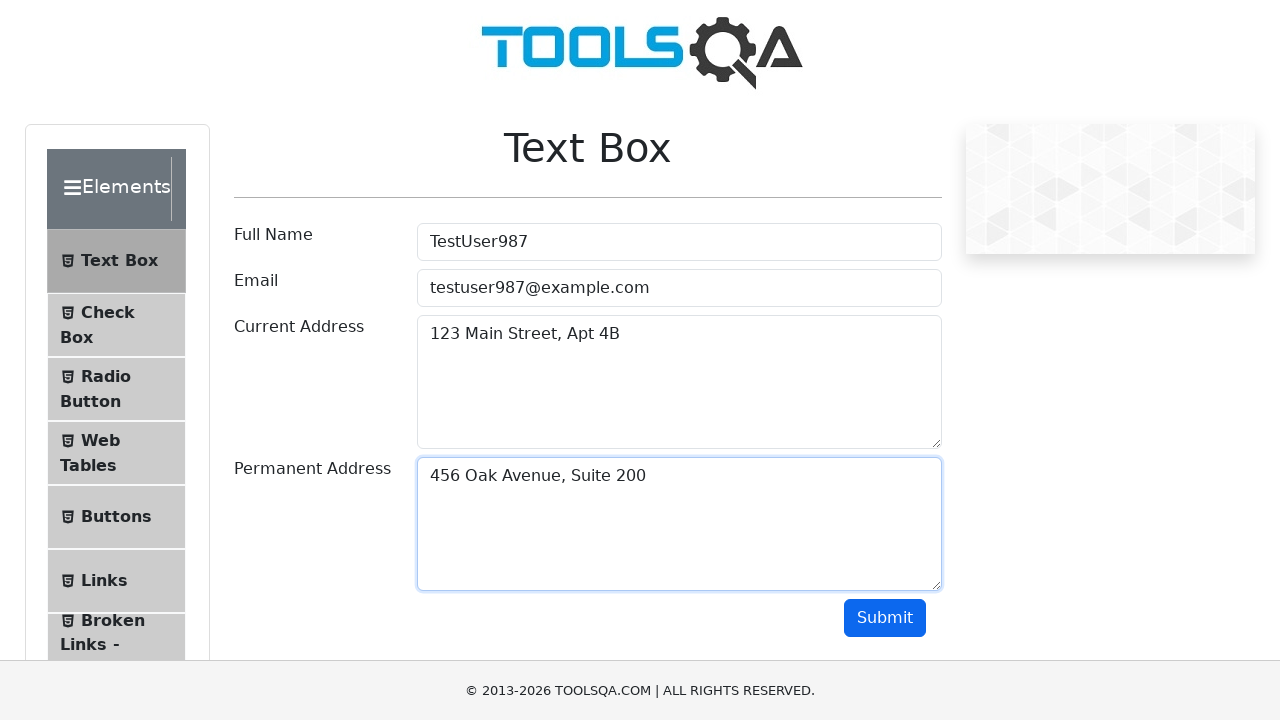

Output section loaded with name field
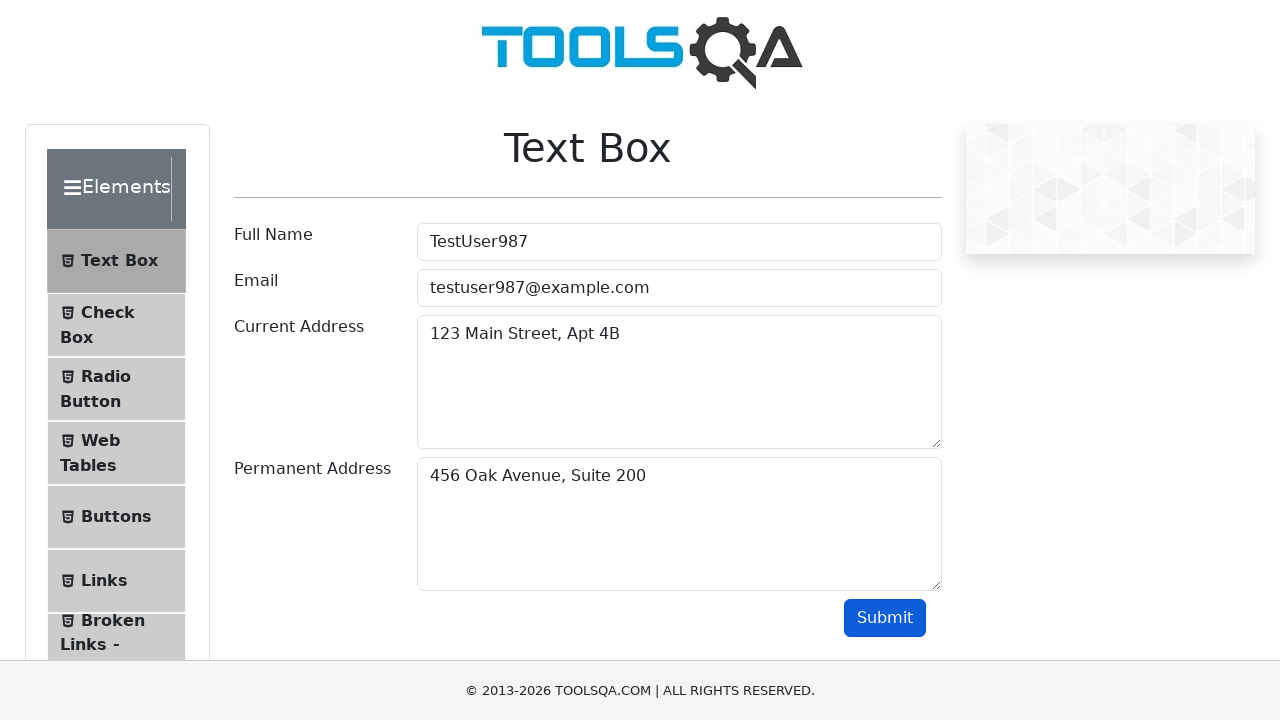

Verified user name 'TestUser987' displayed correctly in output
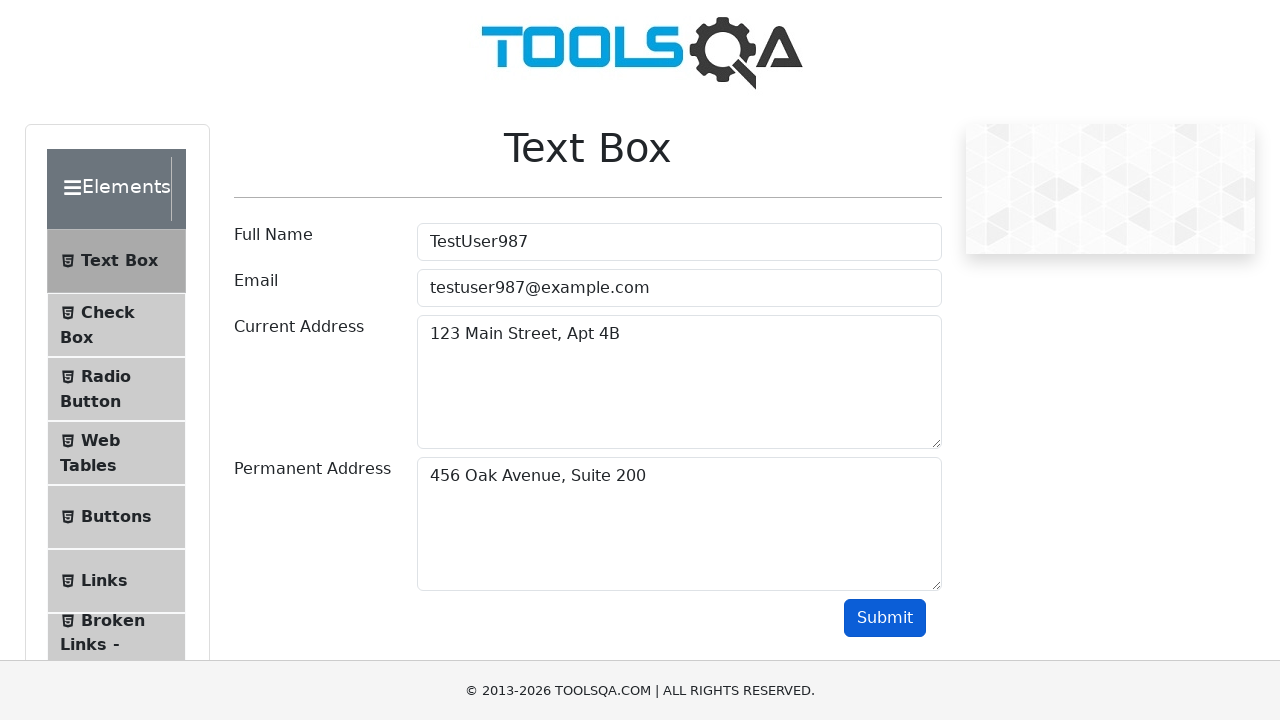

Verified email 'testuser987@example.com' displayed correctly in output
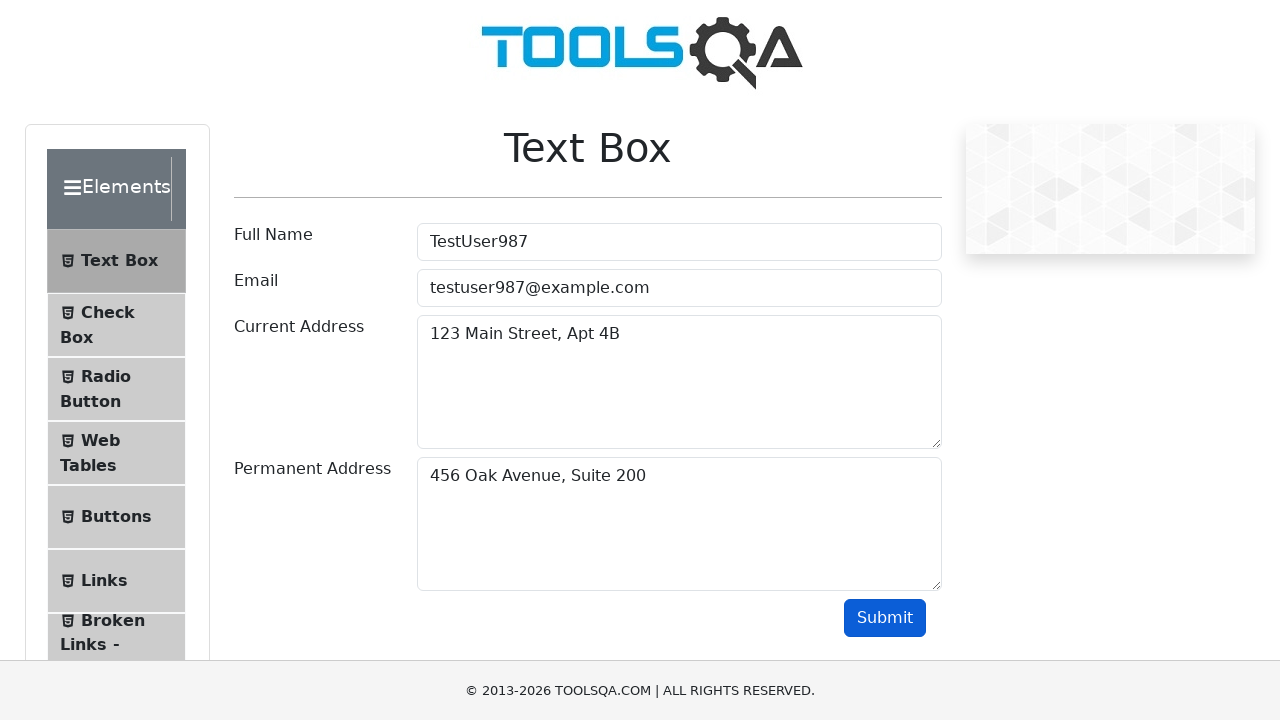

Verified current address '123 Main Street, Apt 4B' displayed correctly in output
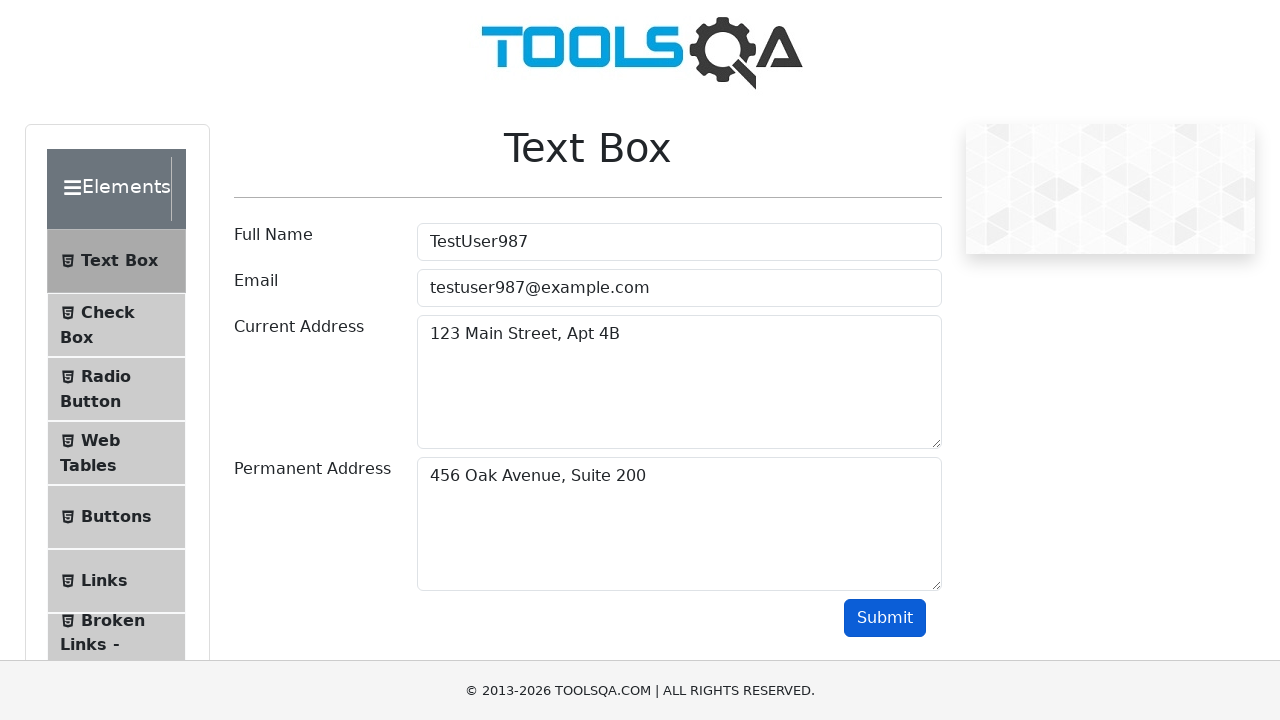

Verified permanent address '456 Oak Avenue, Suite 200' displayed correctly in output
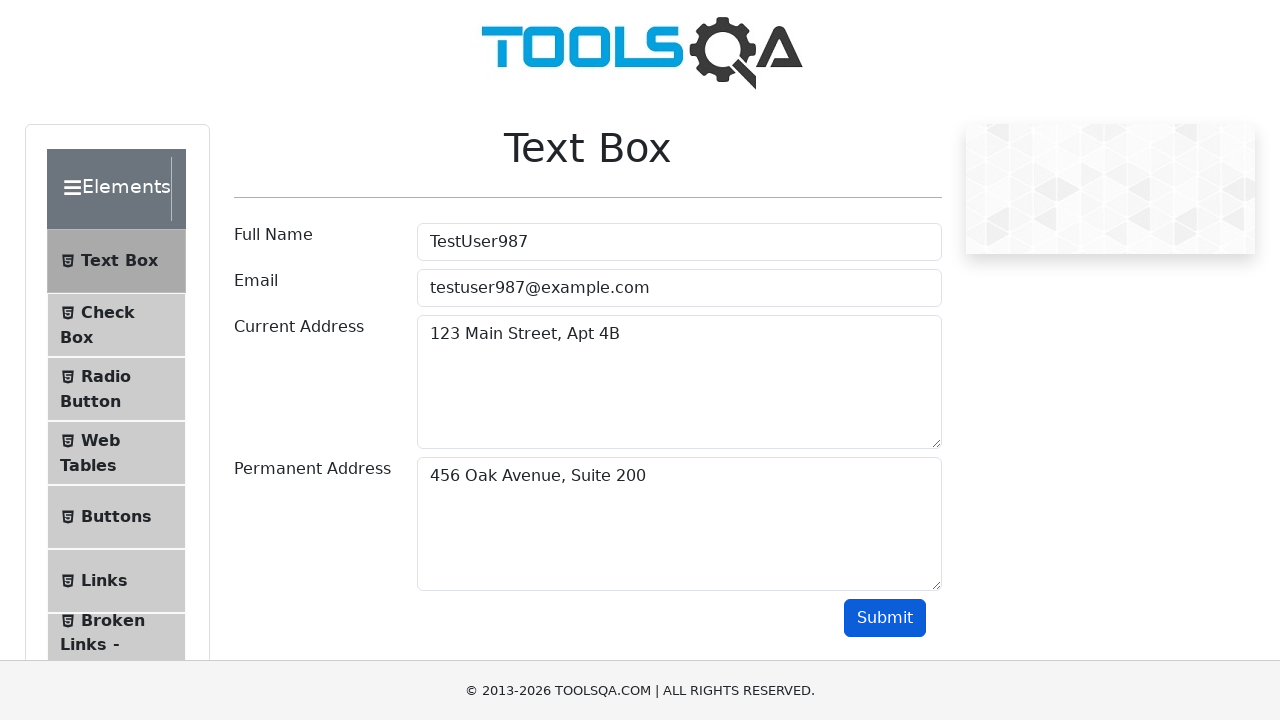

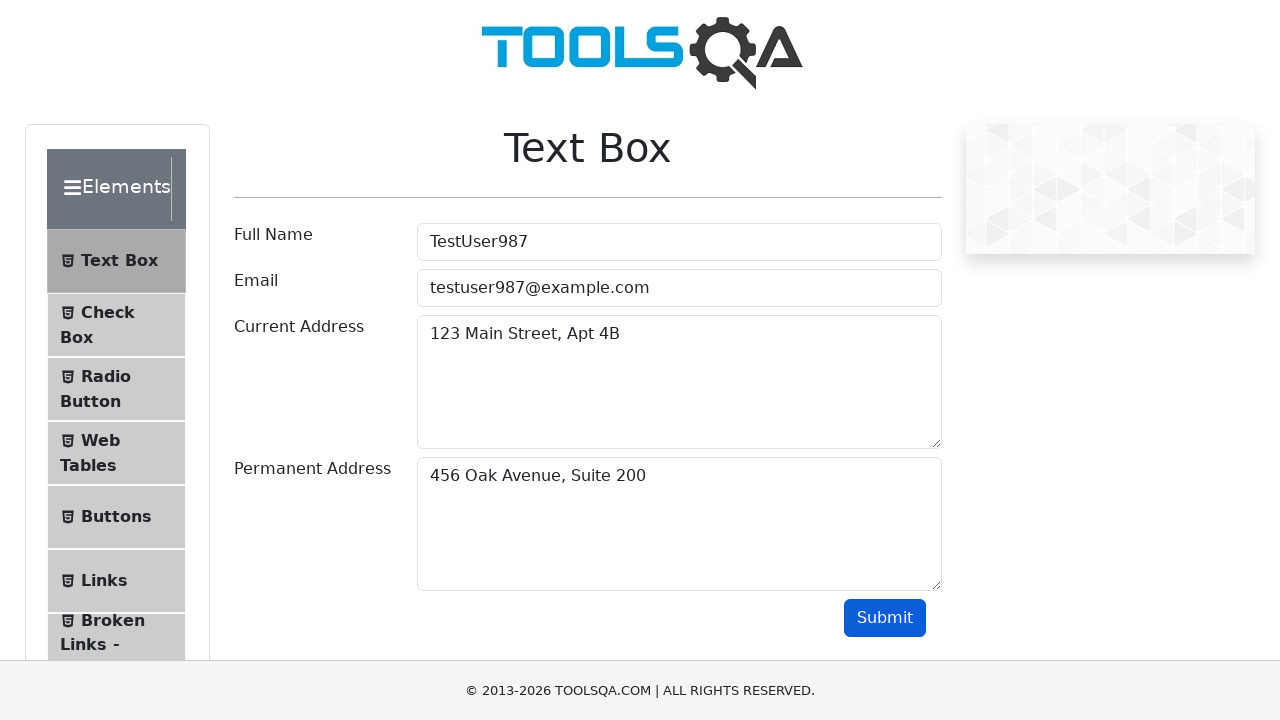